Tests filling an input field using JavaScript execution on a test automation practice page, setting the name field to a value and scrolling it into view.

Starting URL: https://testautomationpractice.blogspot.com/

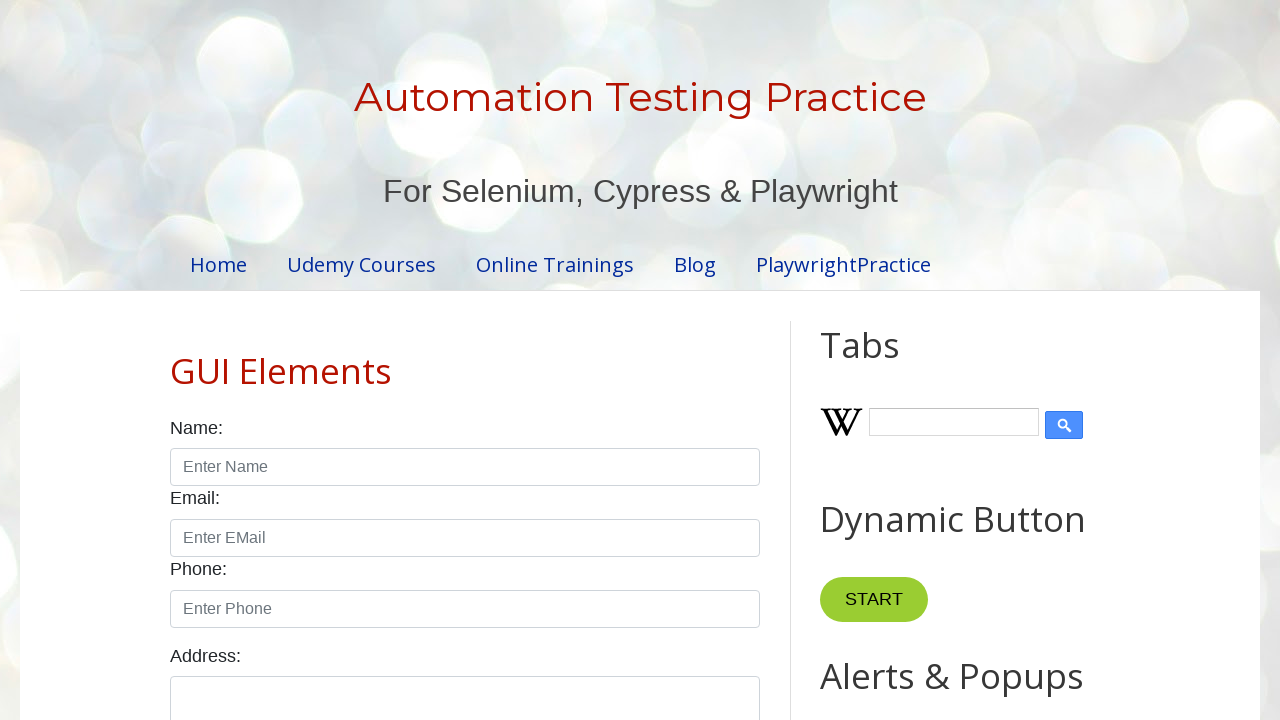

Located the name input field with id='name'
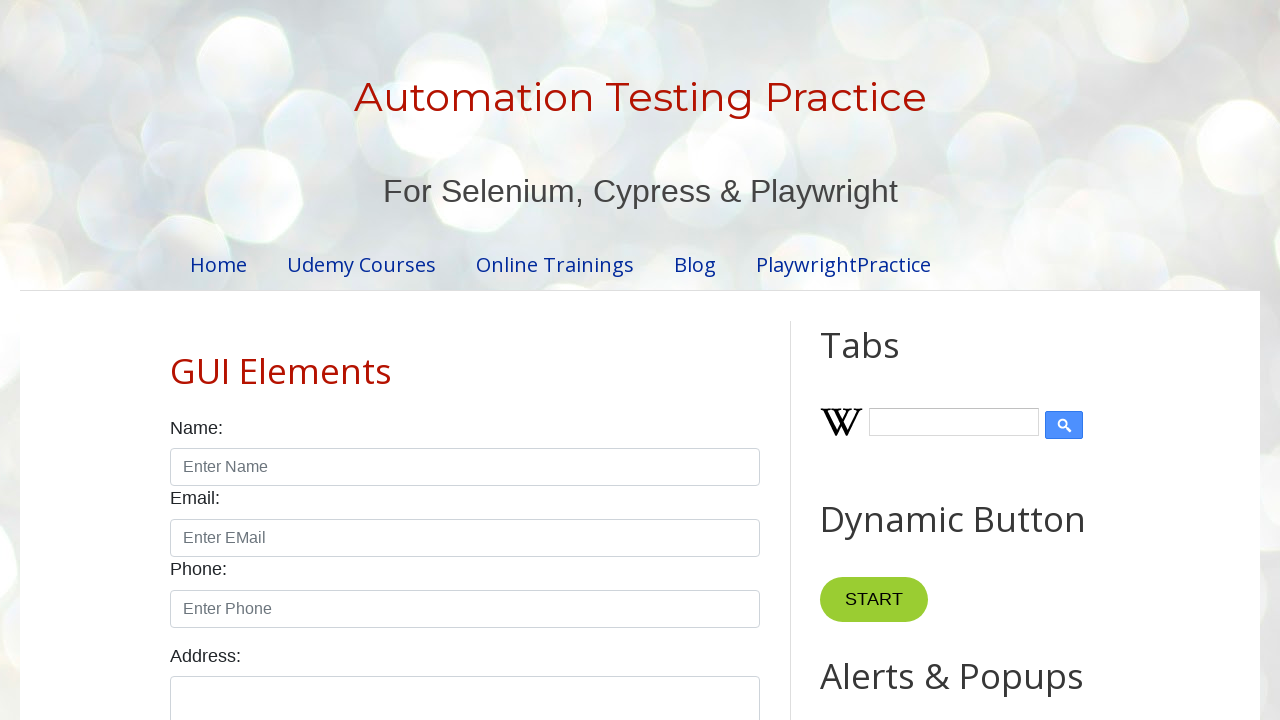

Set the name field value to 'ram' using JavaScript execution
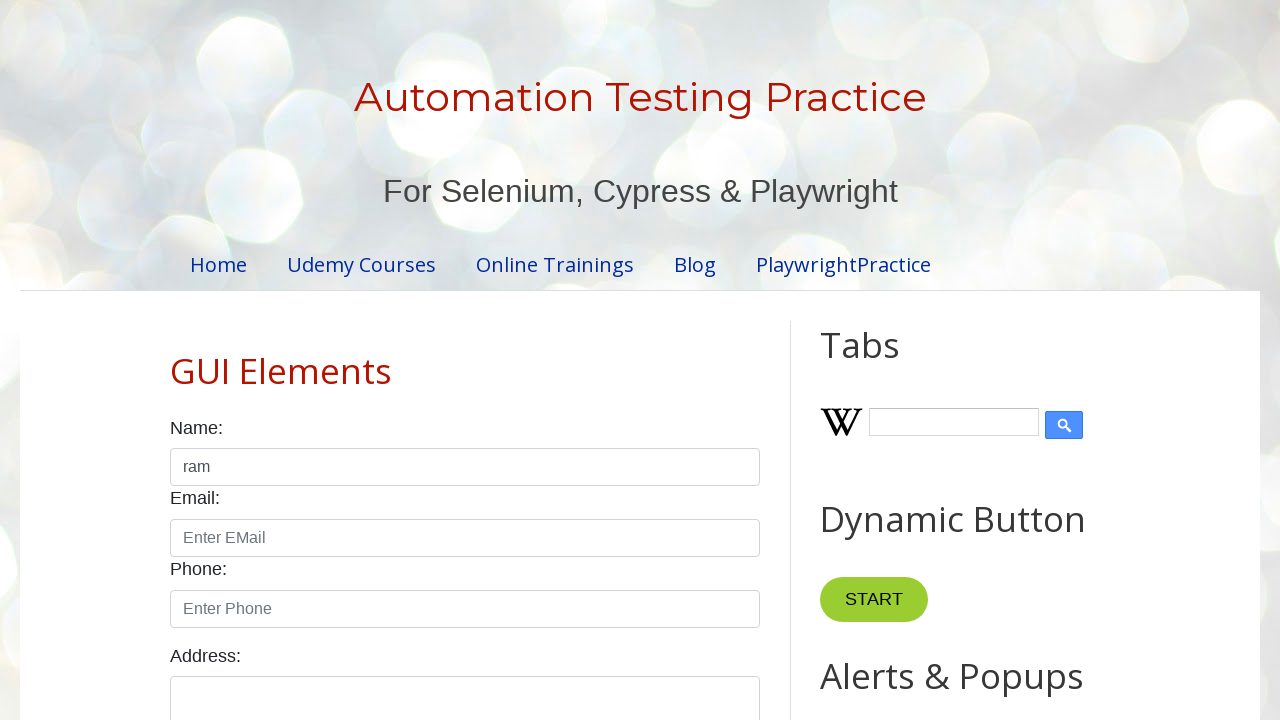

Scrolled the name field into view
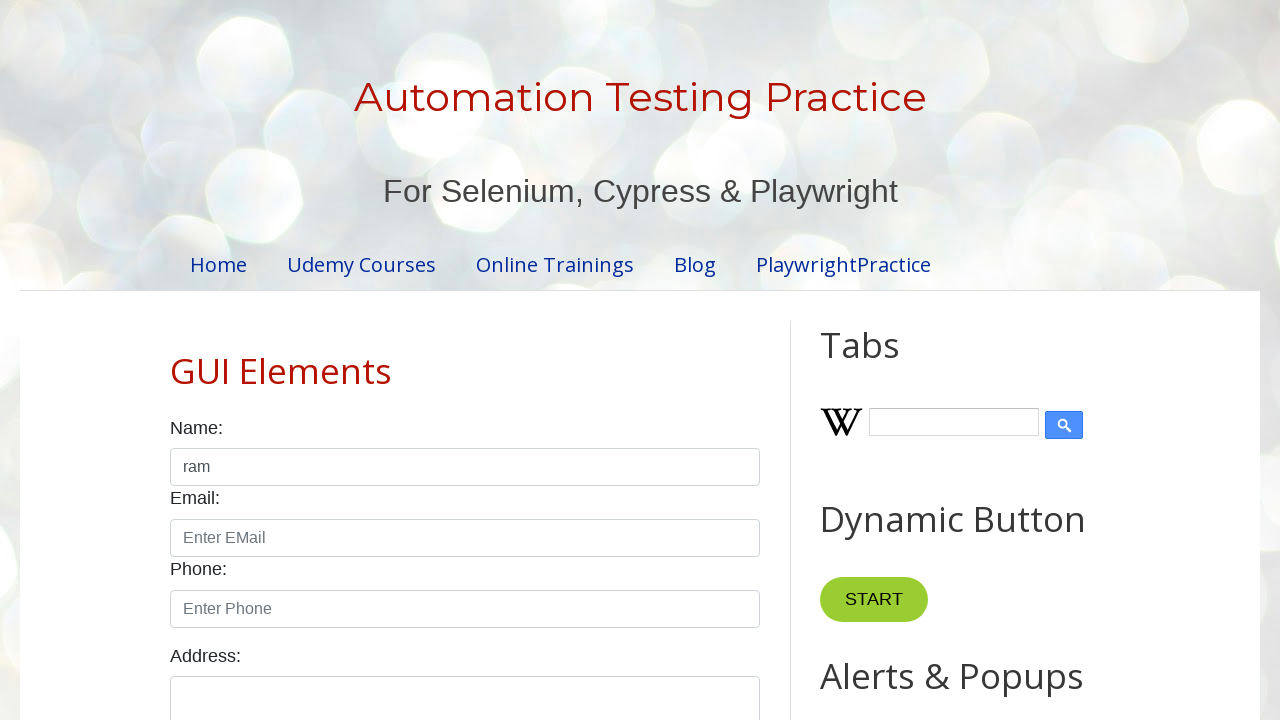

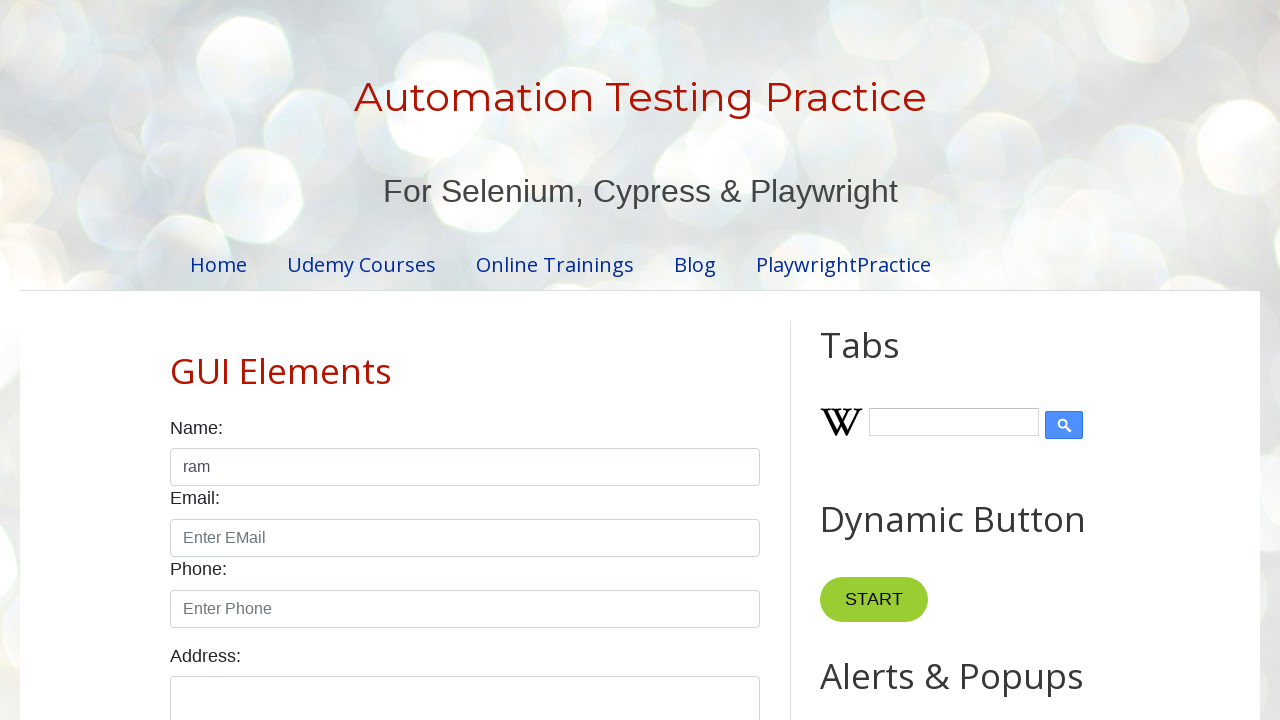